Navigates to Google Adwords and verifies the URL contains google.com after any redirects.

Starting URL: http://adwords.google.com

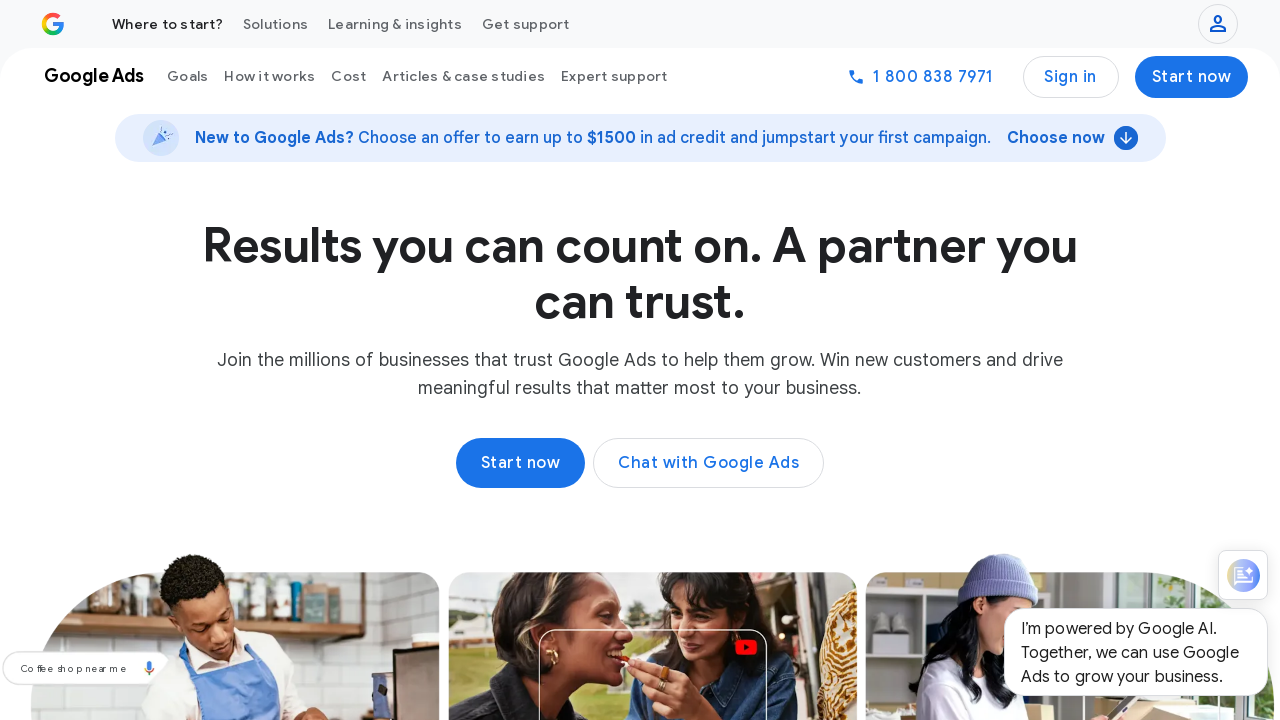

Navigated to http://adwords.google.com
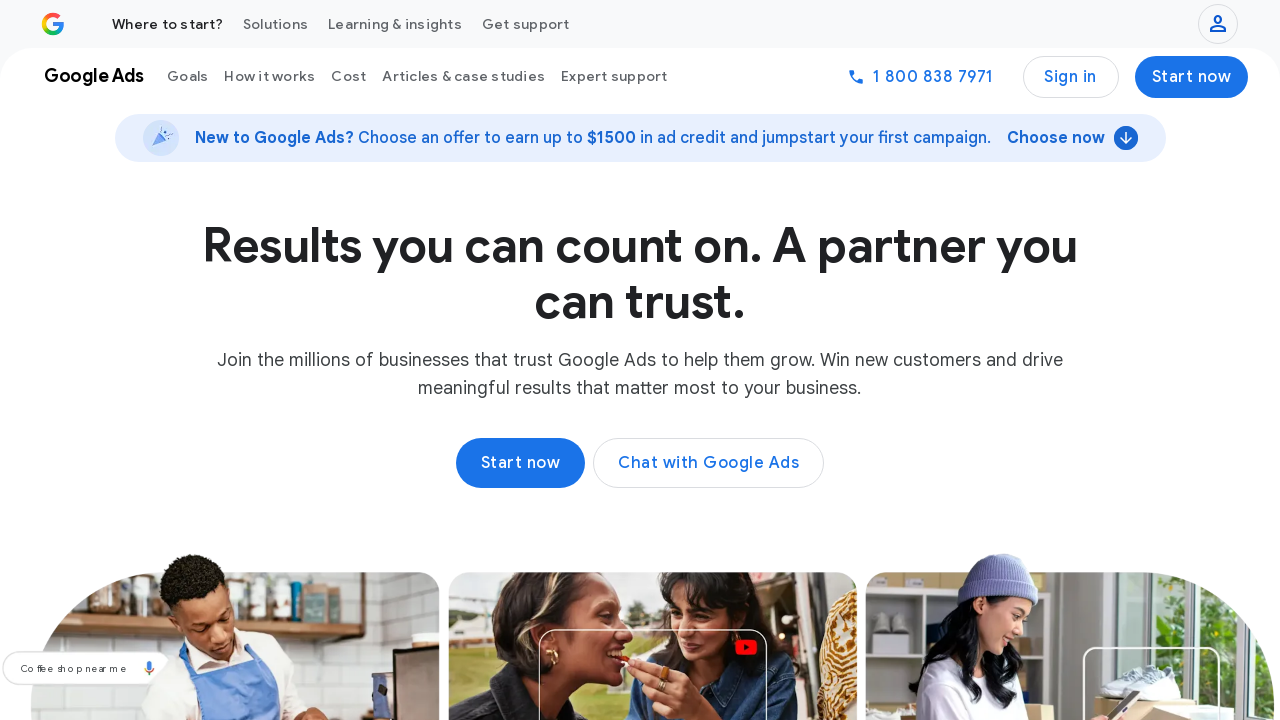

Page loaded and DOM content became interactive
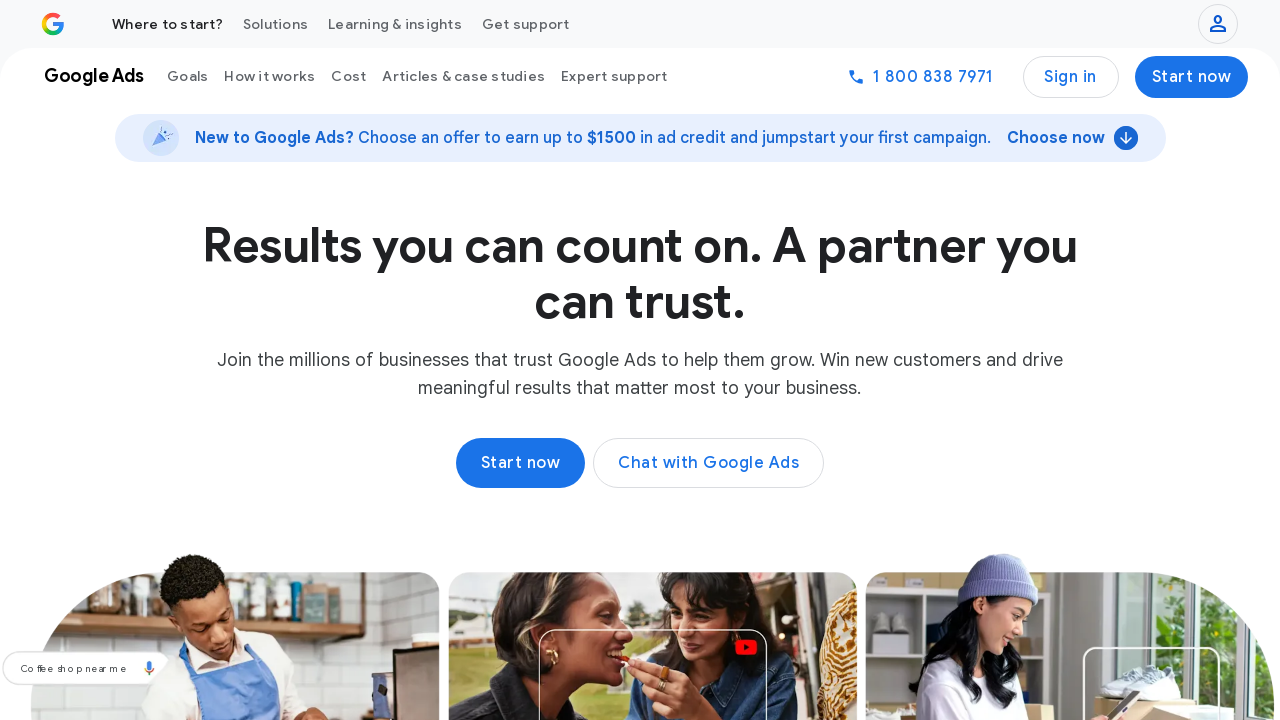

Verified that URL contains 'google.com' after redirects
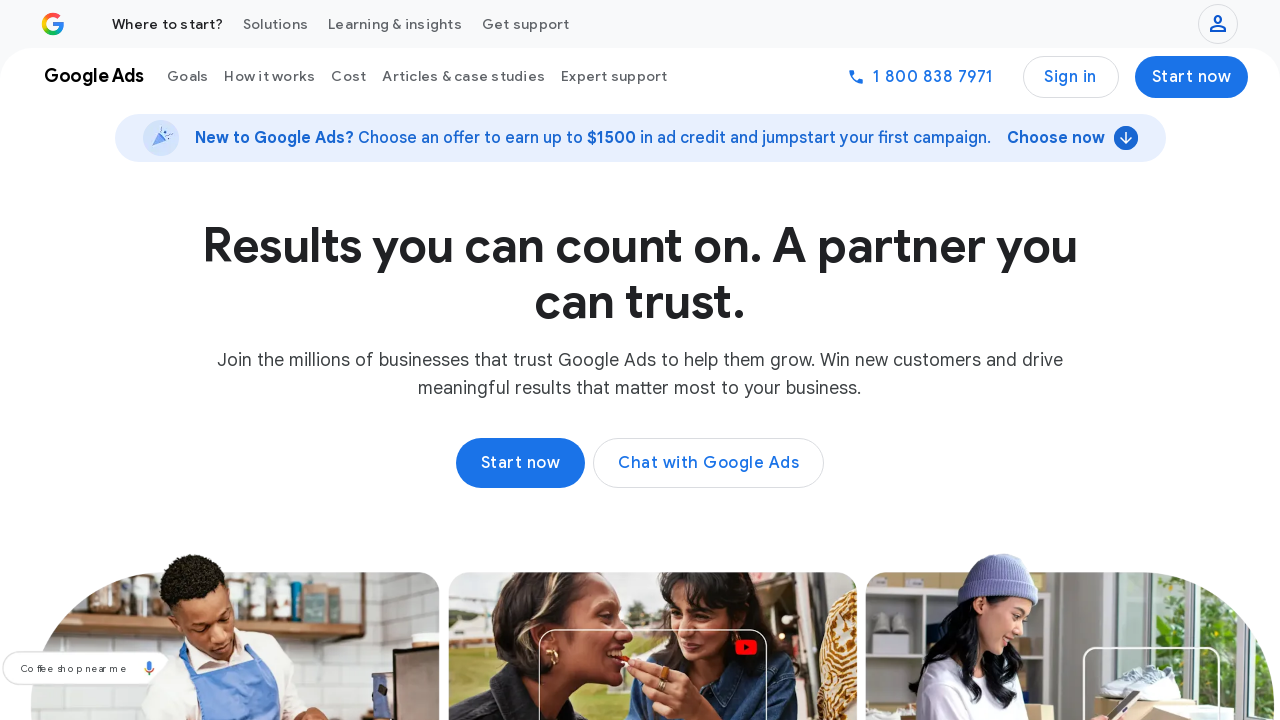

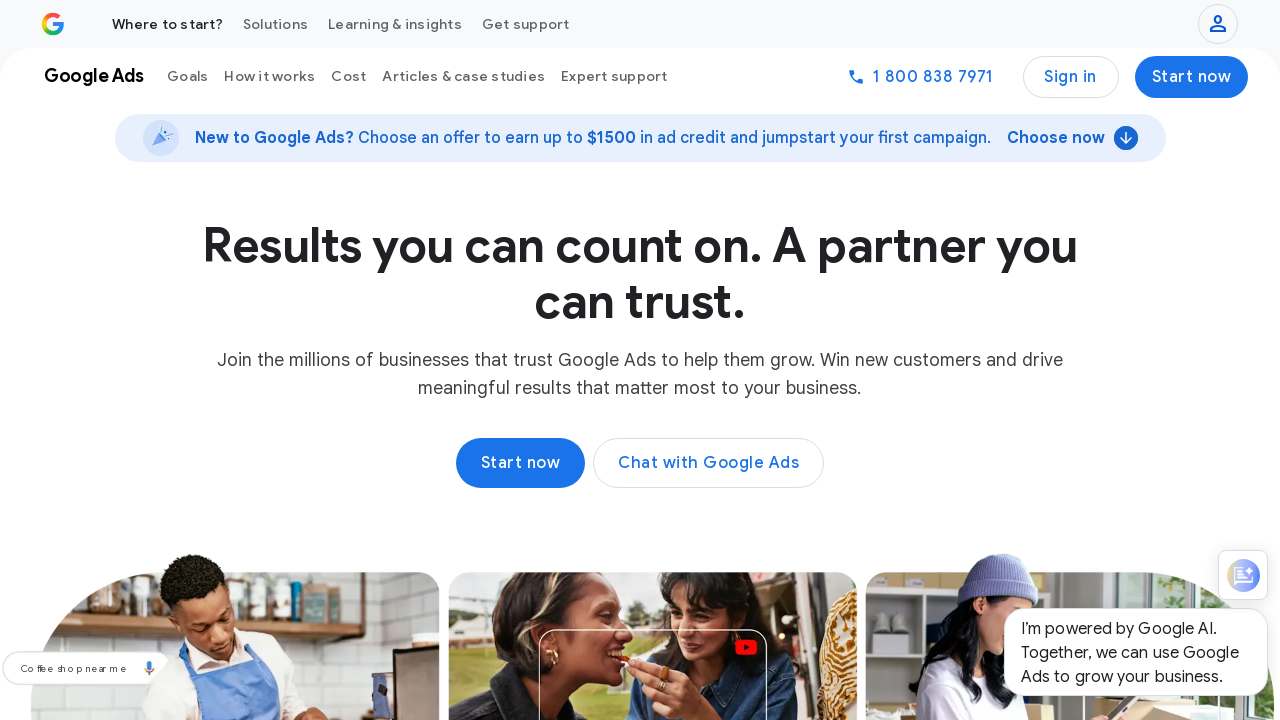